Navigates to a practice automation page and interacts with a static table by scrolling to it and accessing table data

Starting URL: https://rahulshettyacademy.com/AutomationPractice/

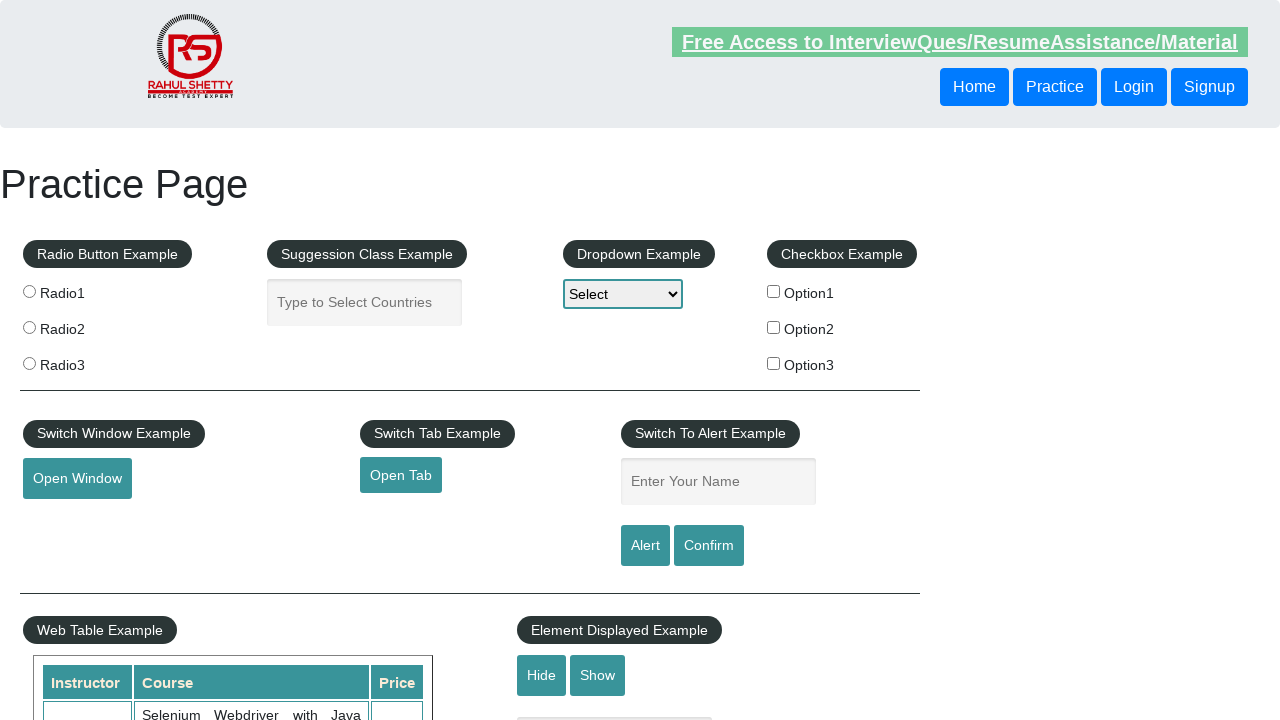

Scrolled down 500px to view the static table
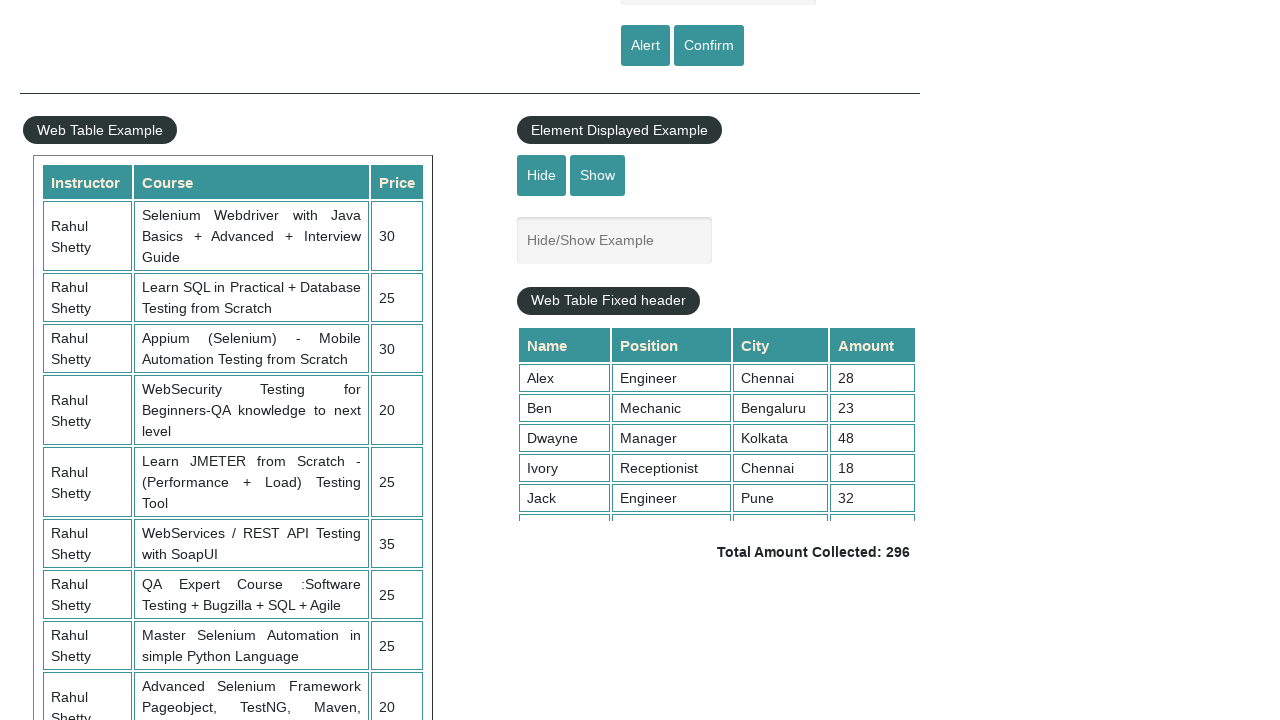

Table with id 'product' and name 'courses' is now visible
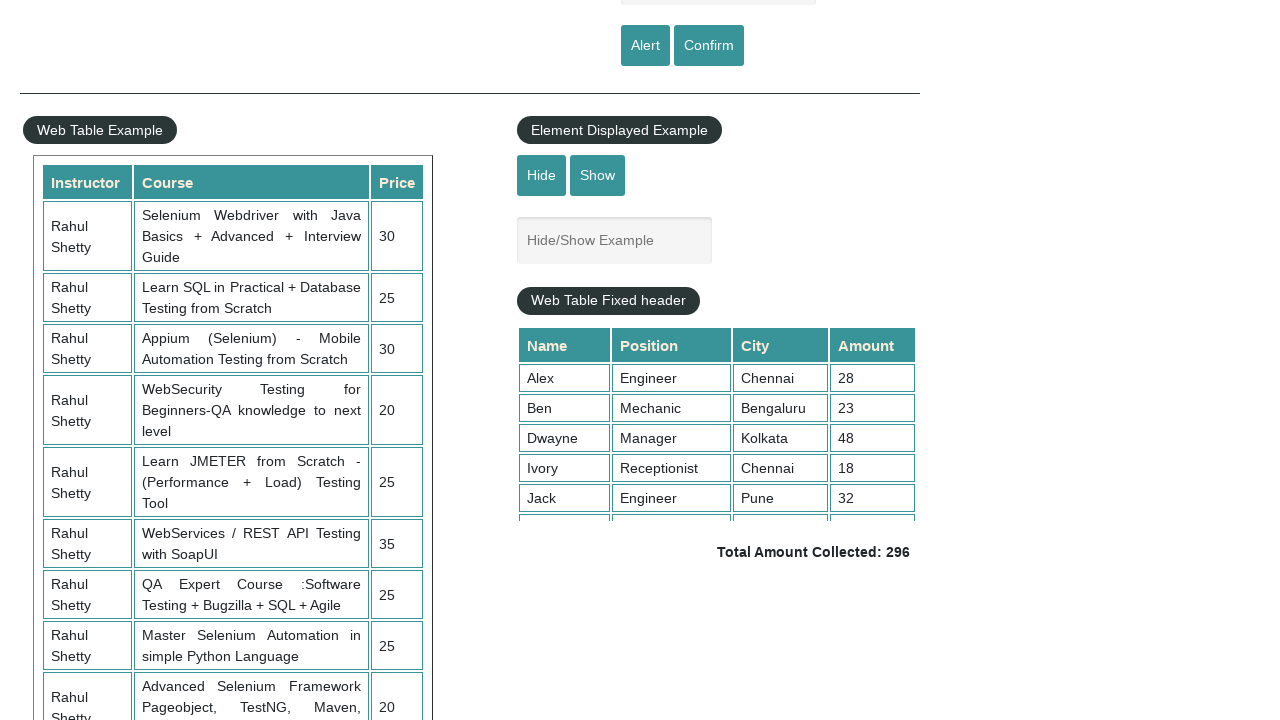

Retrieved all 11 rows from the static table
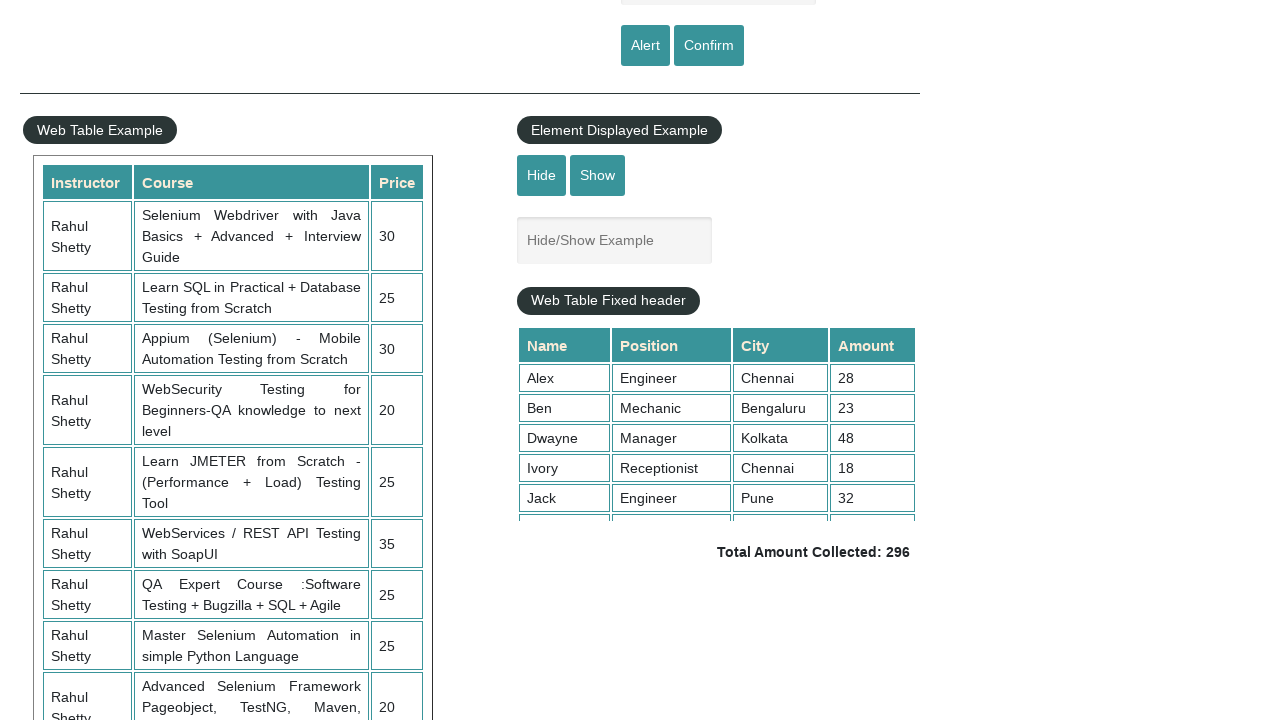

Retrieved 3 cells from the third row (second data row)
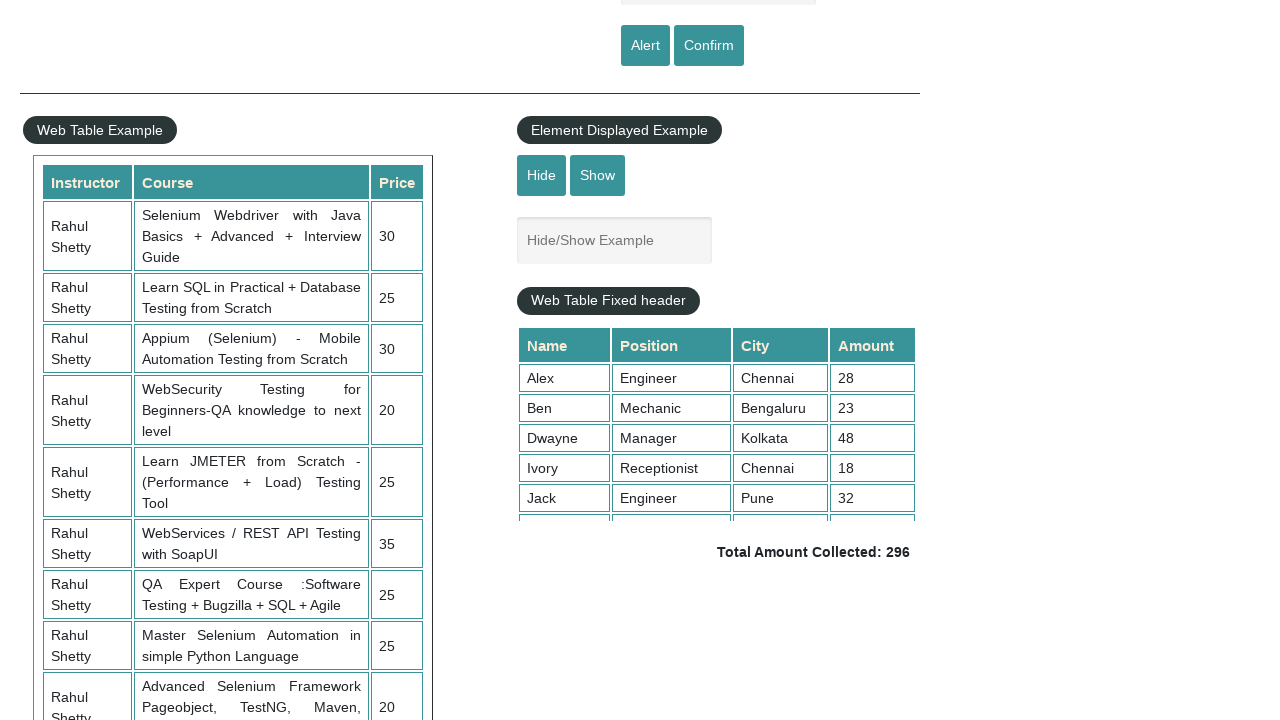

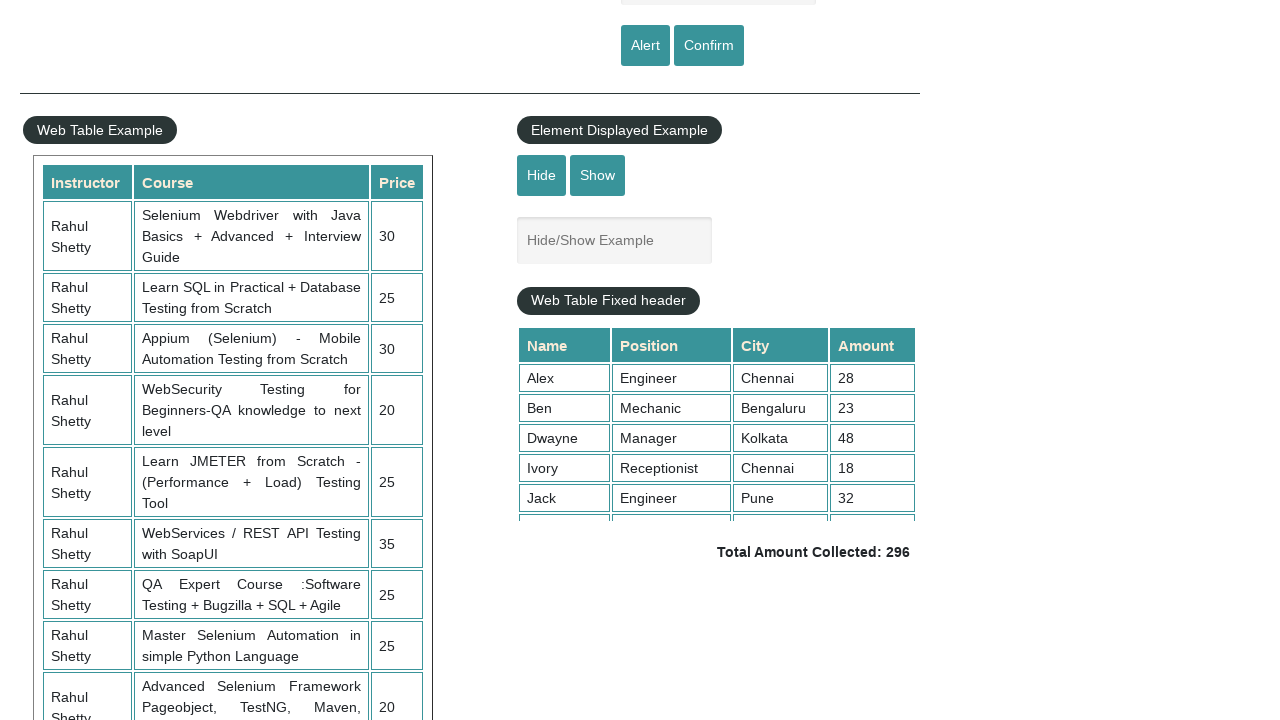